Tests presence of product elements after successful login

Starting URL: https://www.saucedemo.com/

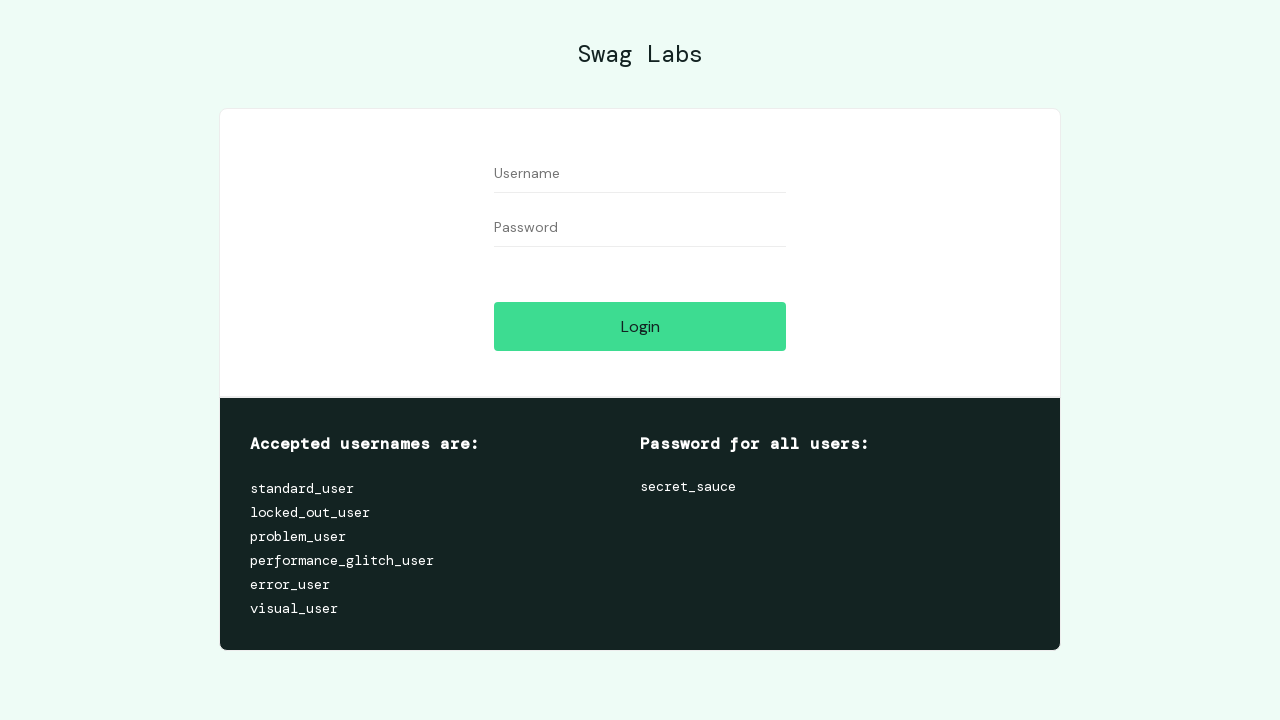

Filled username field with 'standard_user' on #user-name
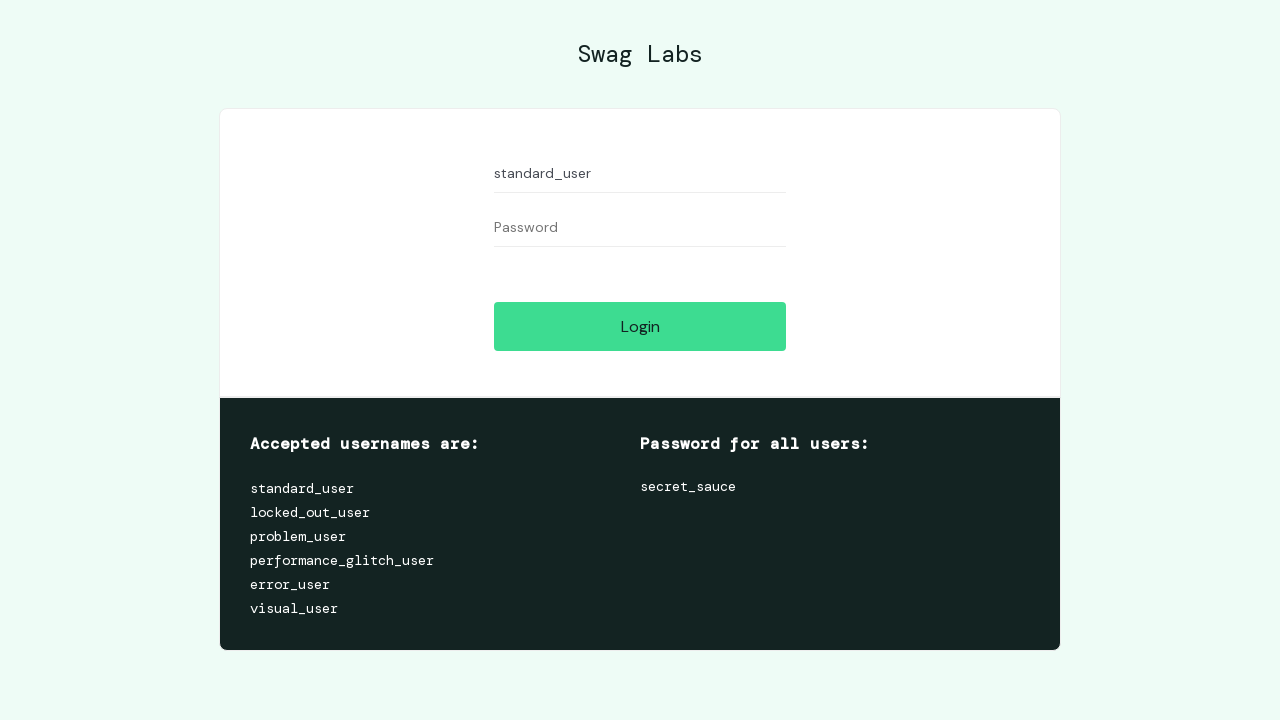

Filled password field with 'secret_sauce' on #password
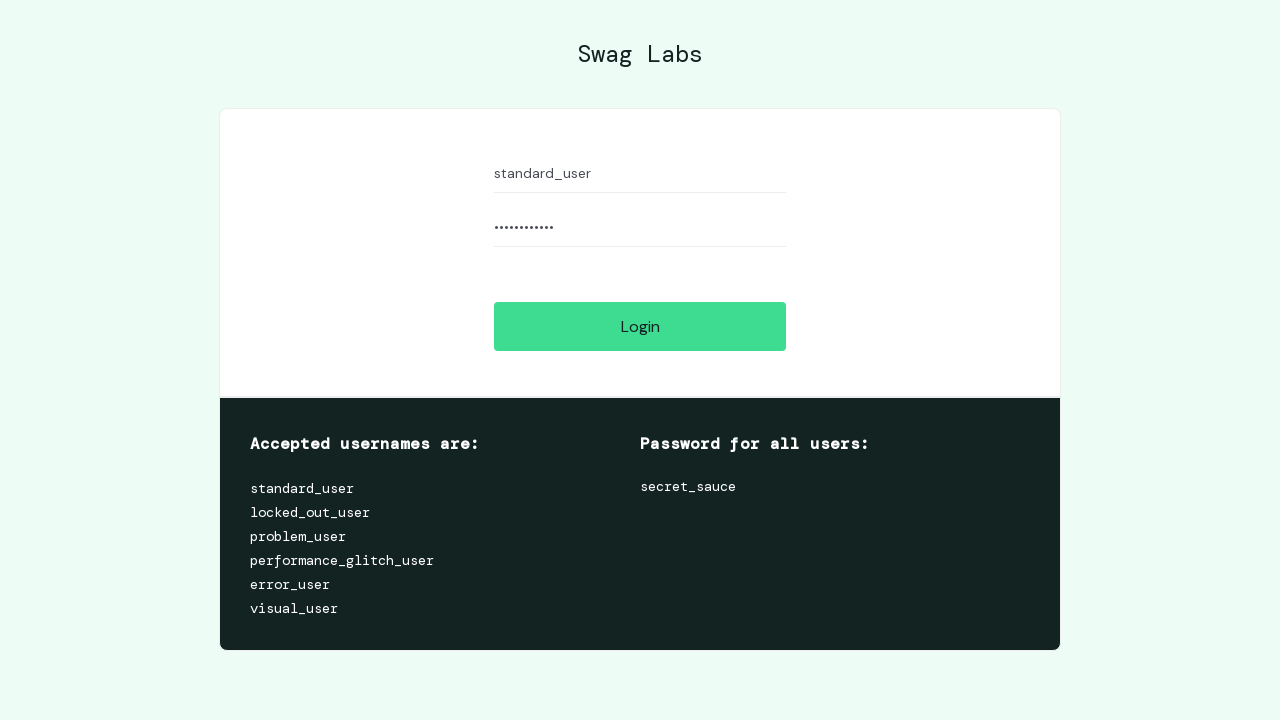

Clicked login button to authenticate at (640, 326) on #login-button
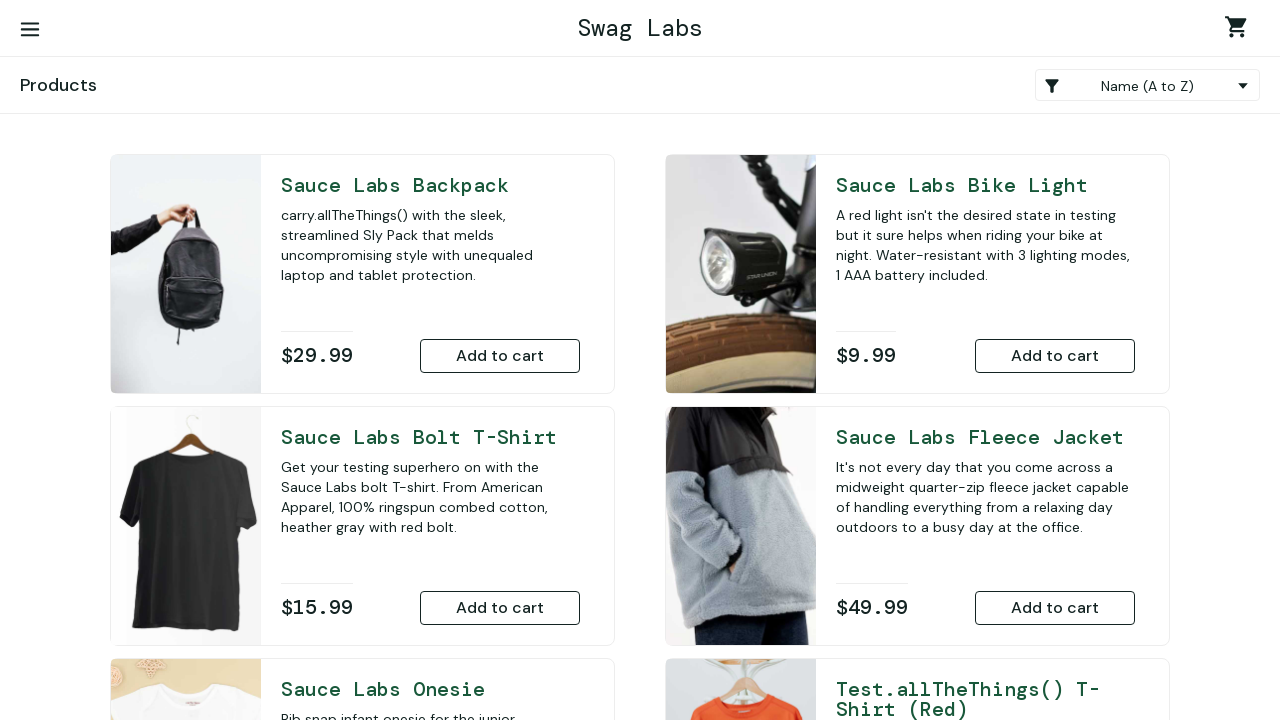

Product elements loaded successfully after login
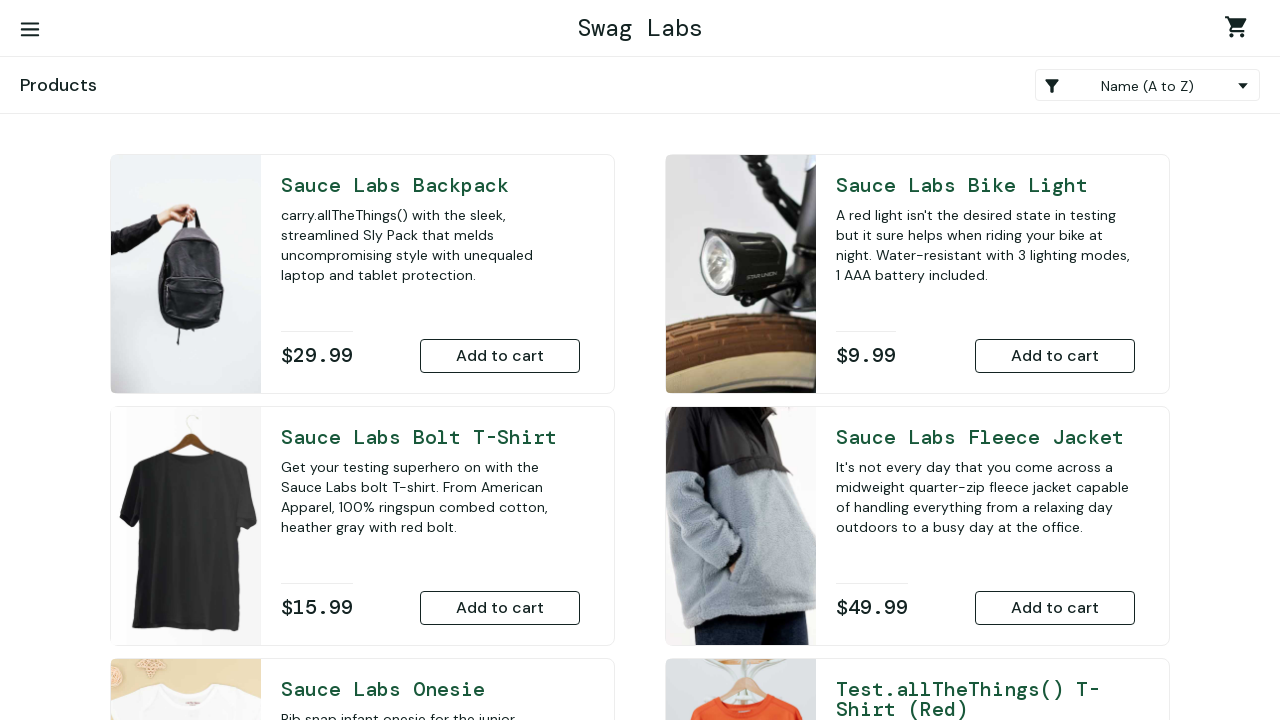

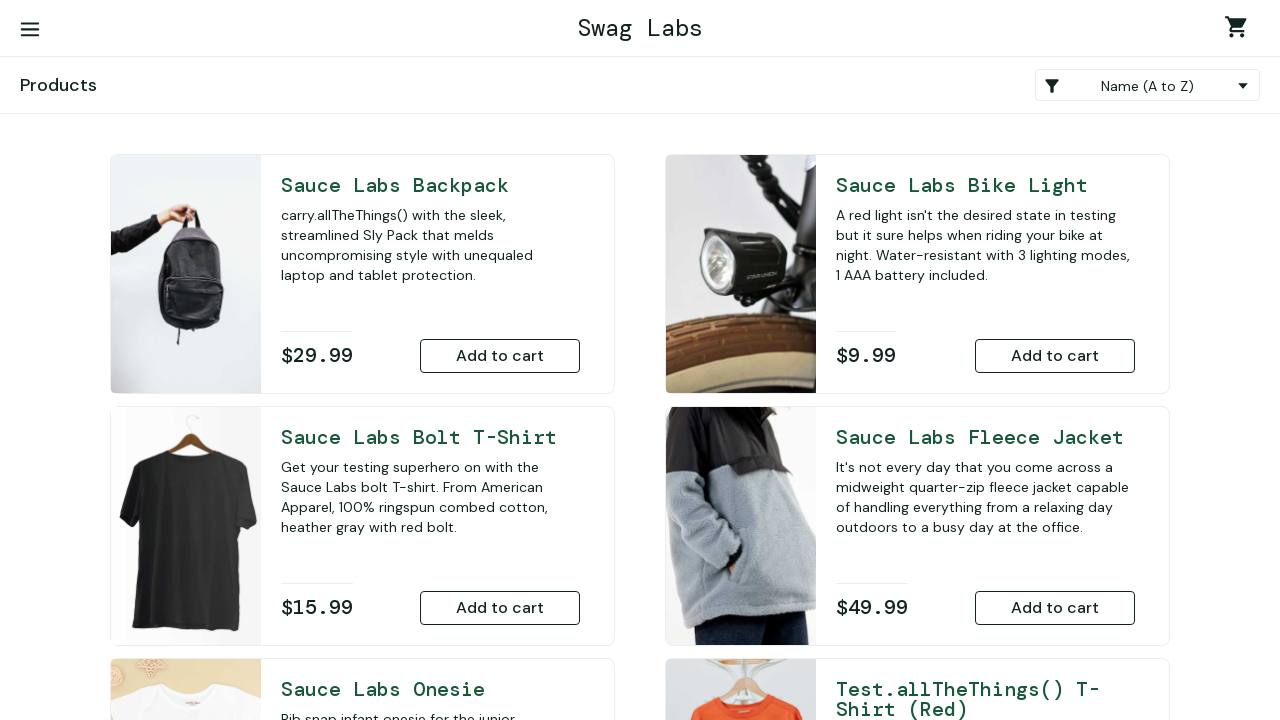